Tests clicking a button with a dynamic ID on the UI Testing Playground dynamic ID challenge page

Starting URL: http://uitestingplayground.com/dynamicid

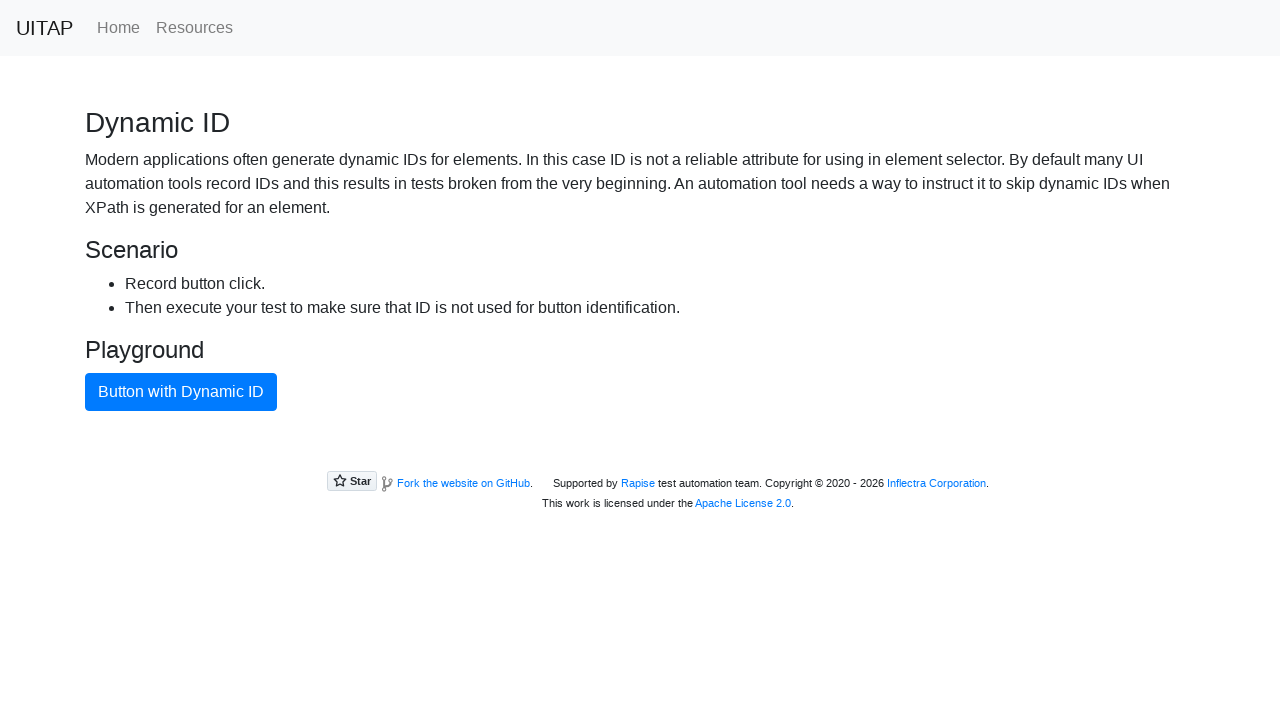

Navigated to UI Testing Playground dynamic ID challenge page
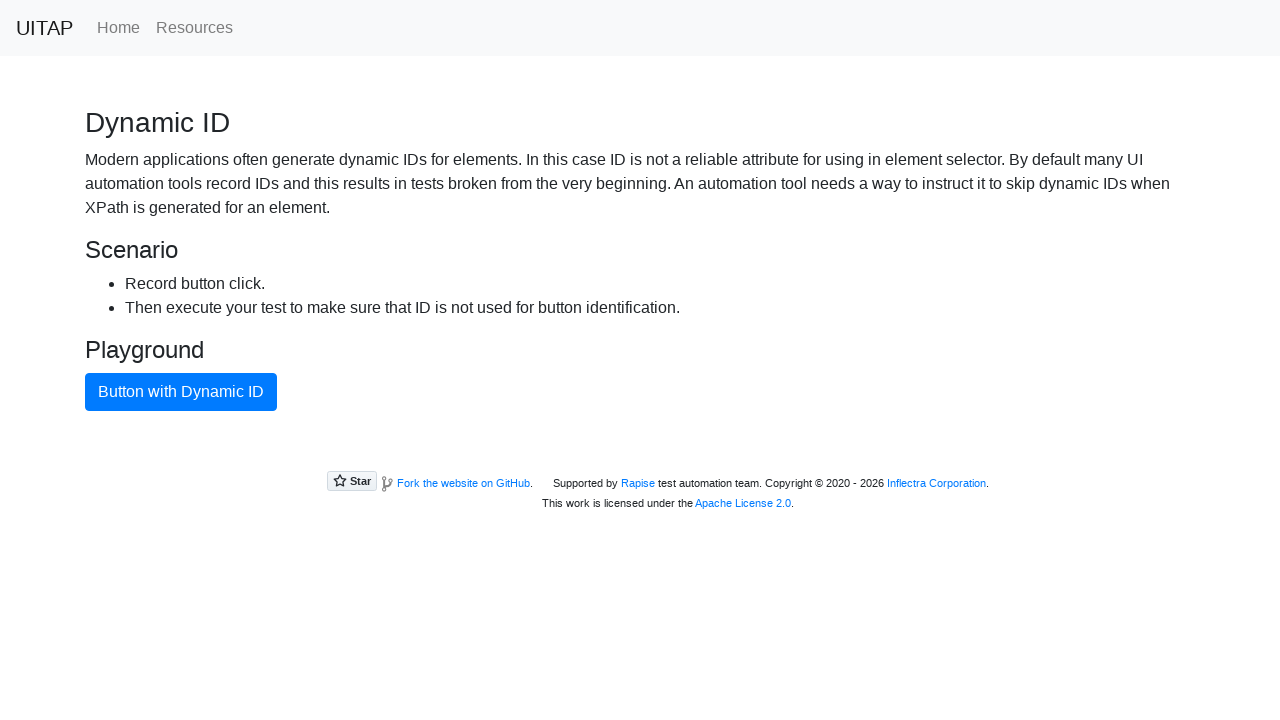

Clicked the primary button with dynamic ID at (181, 392) on button.btn-primary
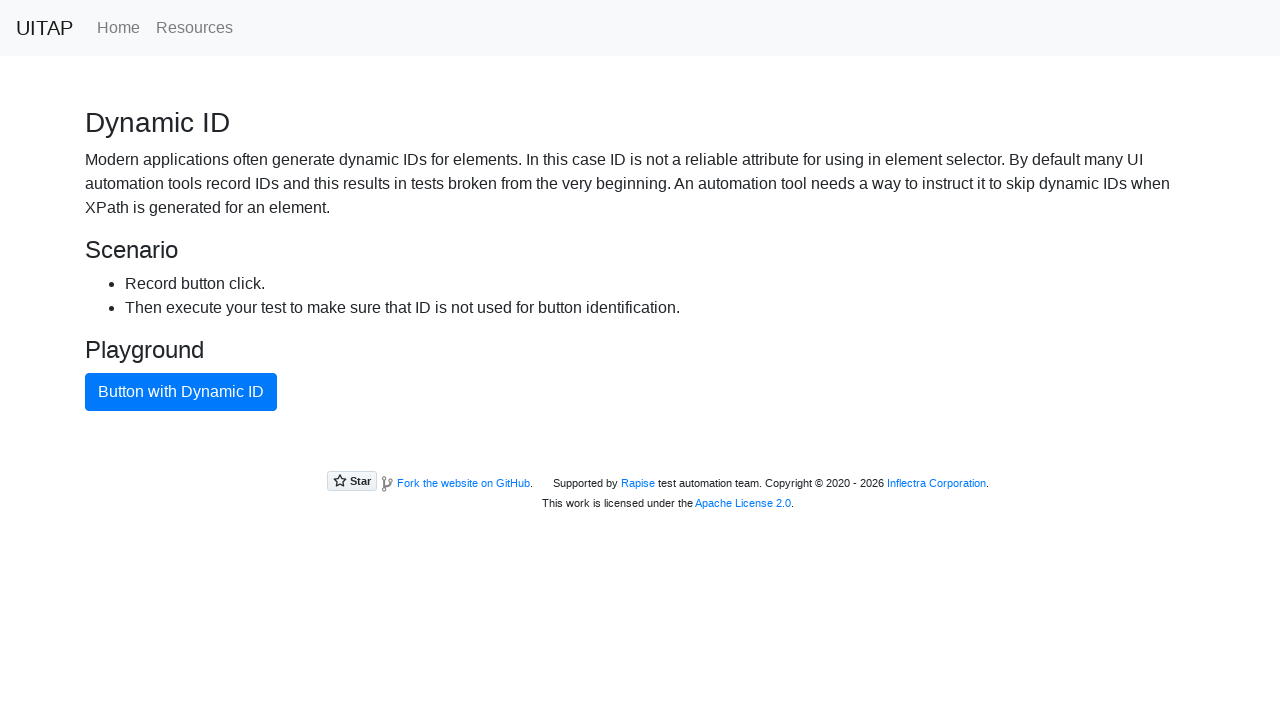

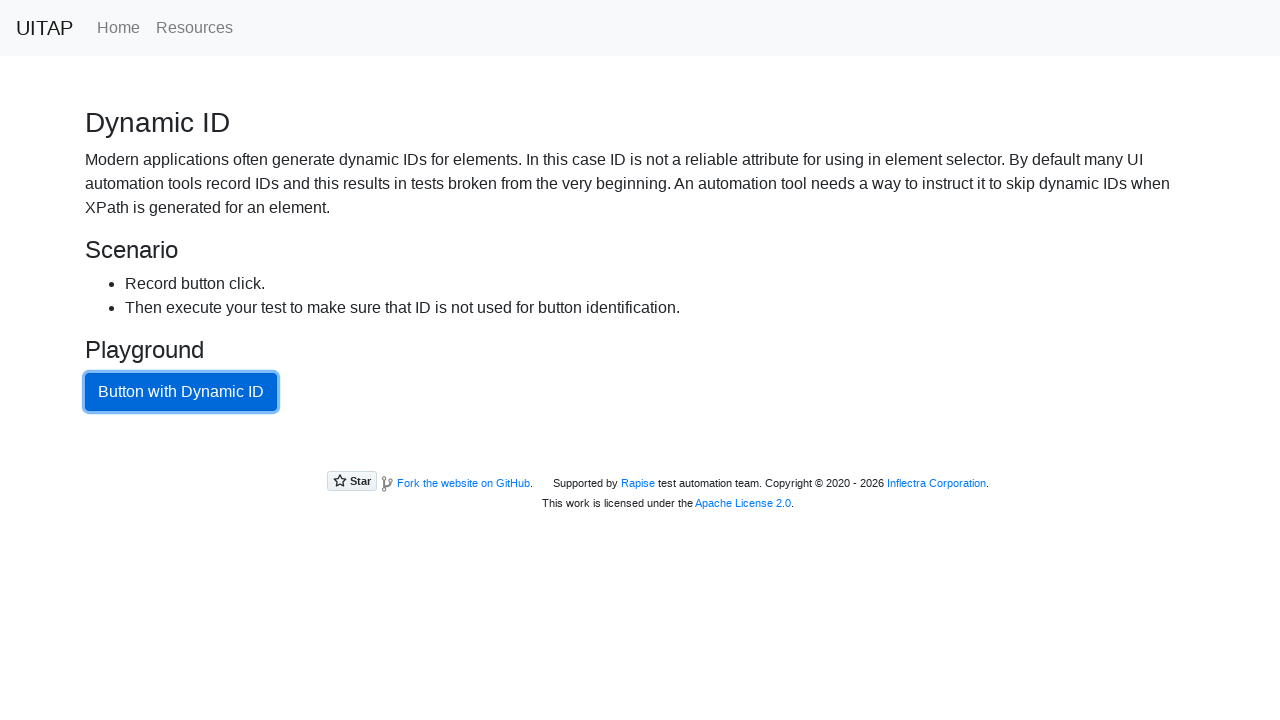